Tests frame handling by navigating to the Frames section, then Nested Frames, switching to the bottom frame and reading its content

Starting URL: https://the-internet.herokuapp.com

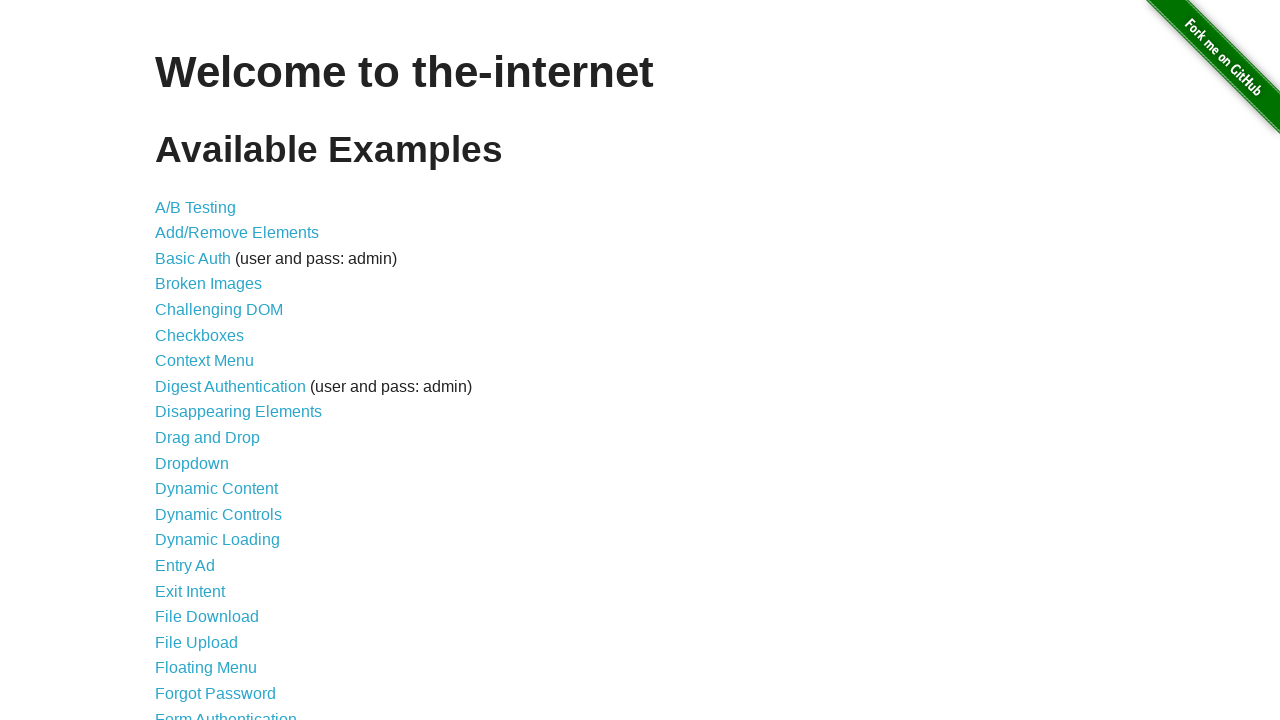

Clicked on Frames link at (182, 361) on text=Frames
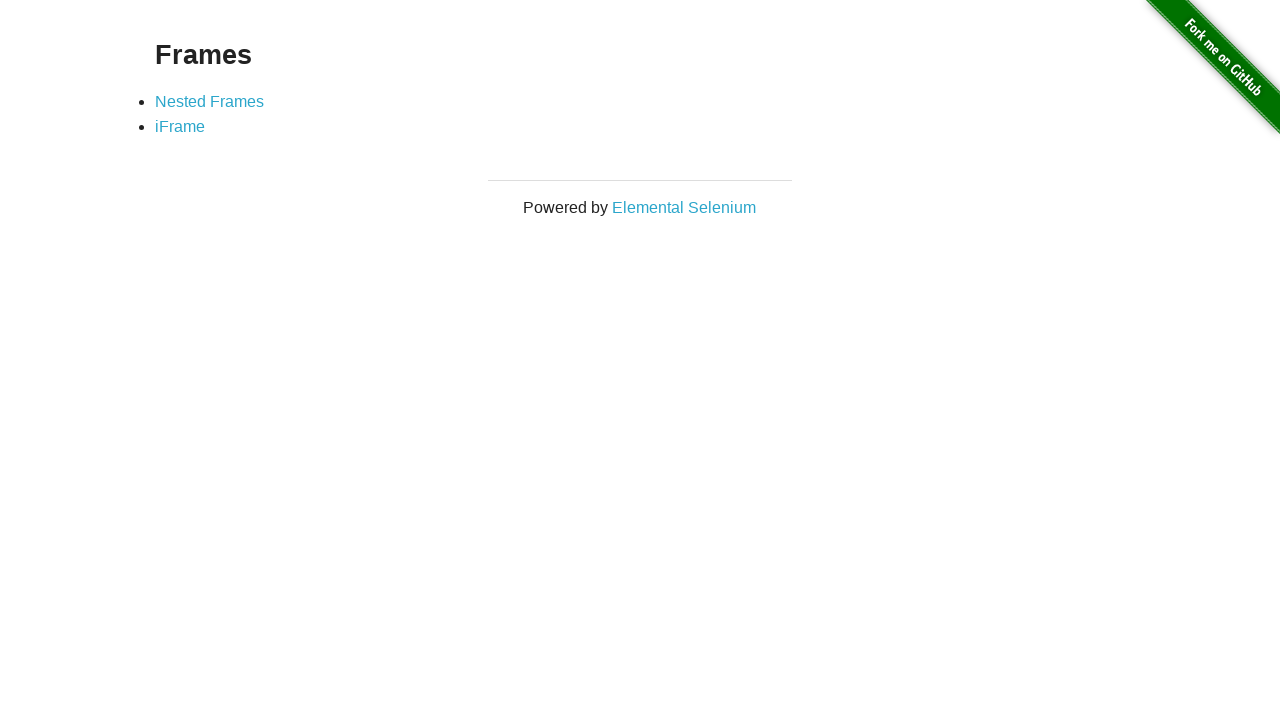

Clicked on Nested Frames link at (210, 101) on text=Nested Frames
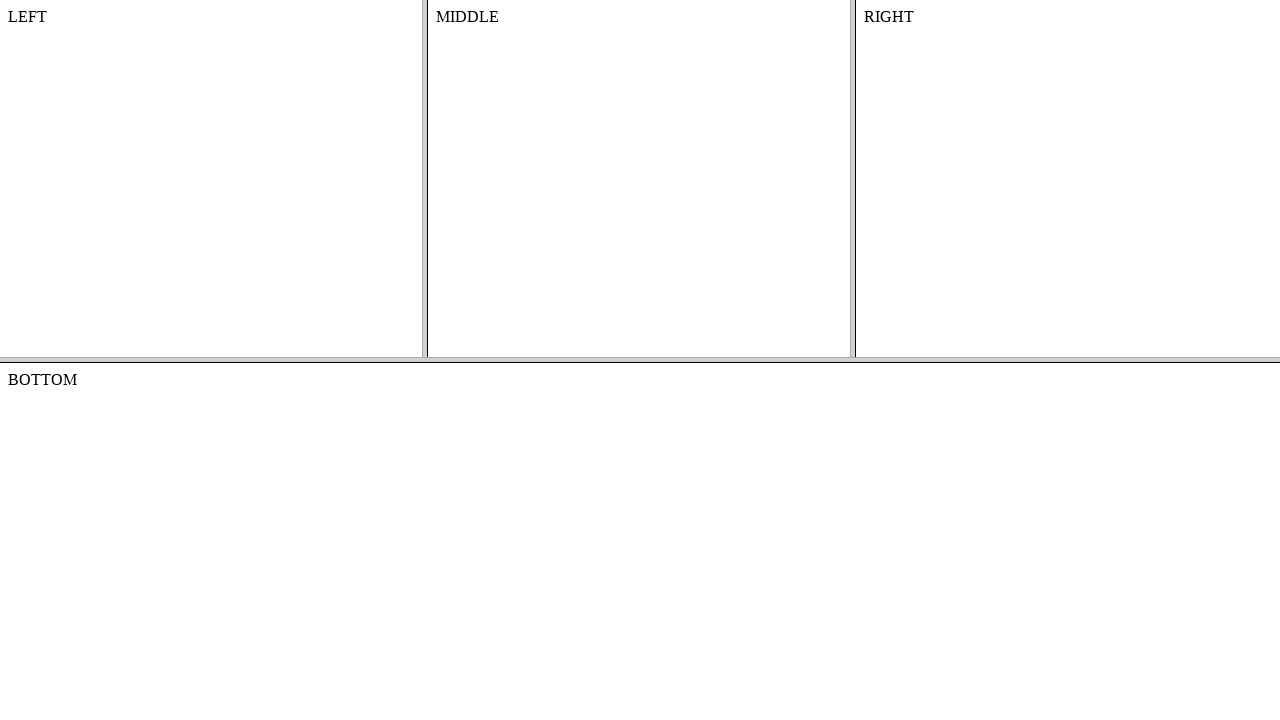

Located the bottom frame
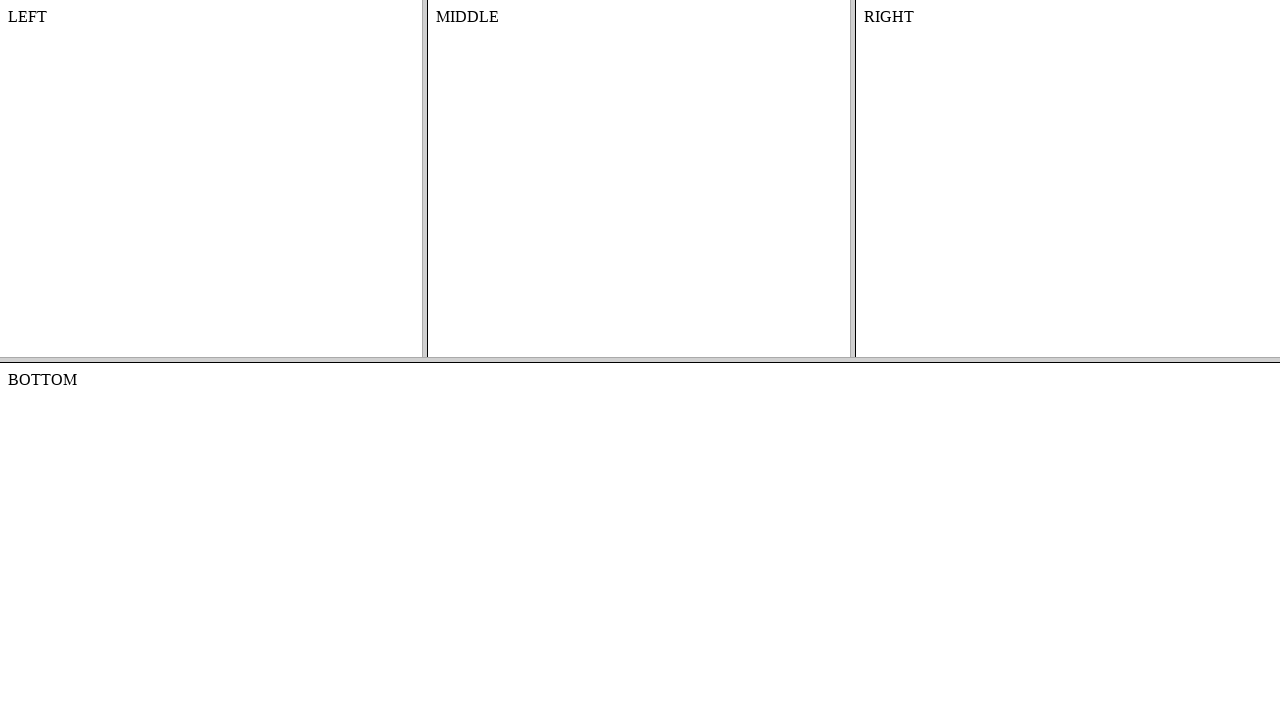

Waited for bottom frame body to be visible and read its content
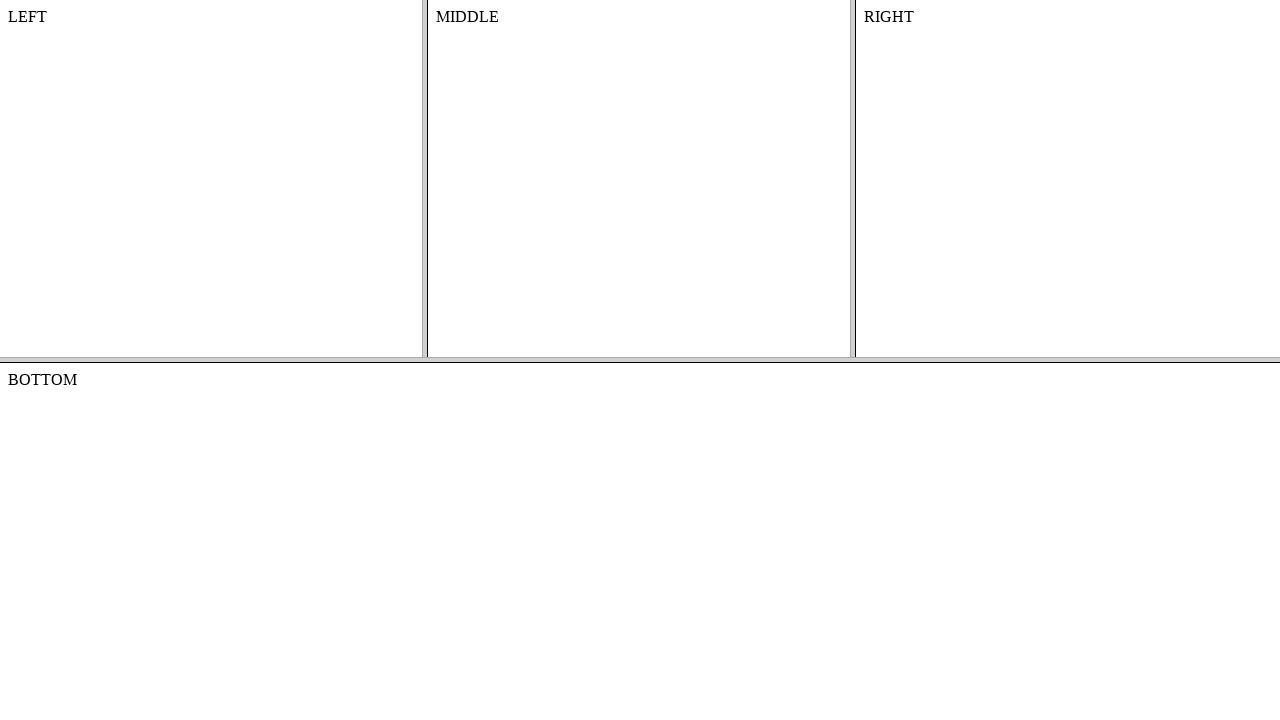

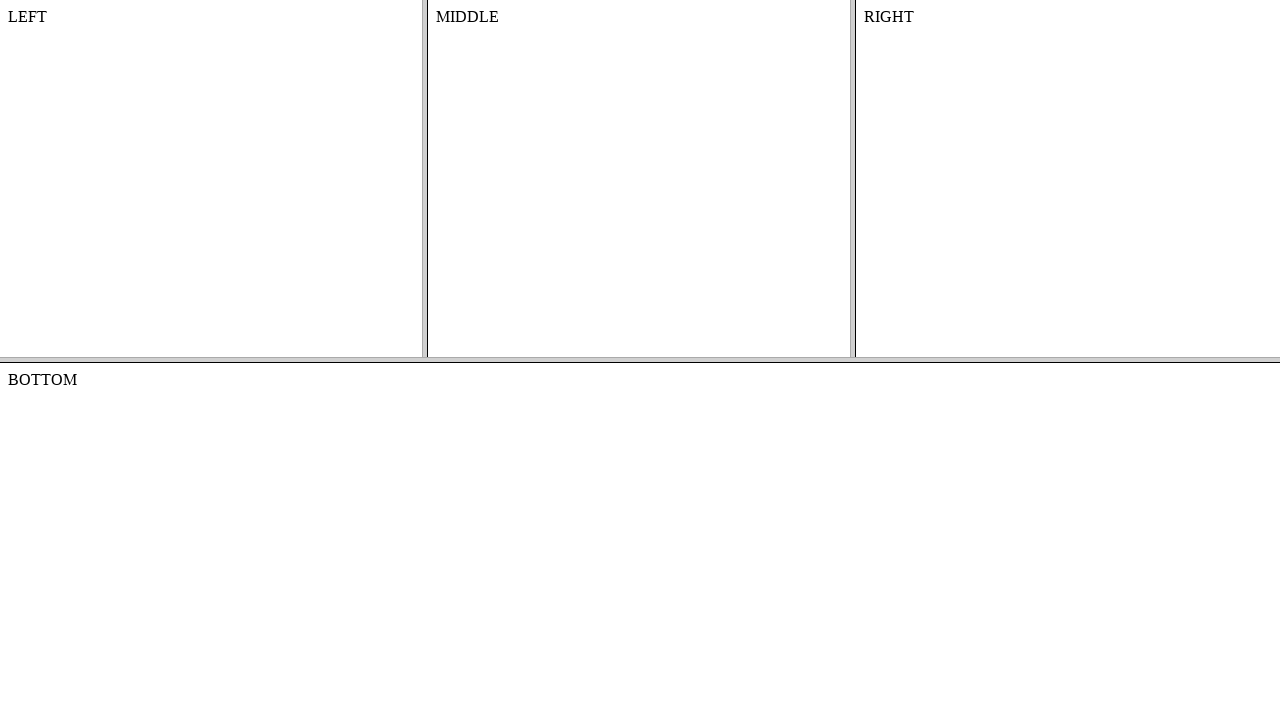